Tests login form validation by entering only username without password and verifying the error message

Starting URL: https://www.saucedemo.com

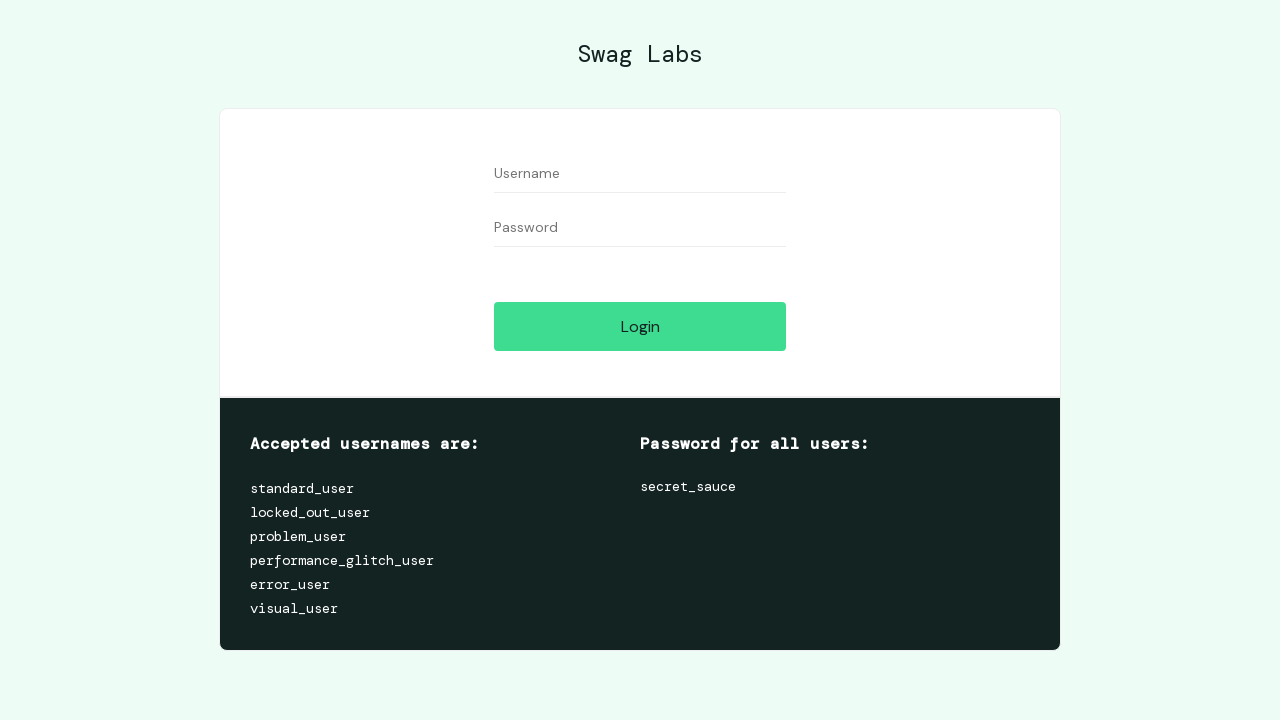

Navigated to login page at https://www.saucedemo.com
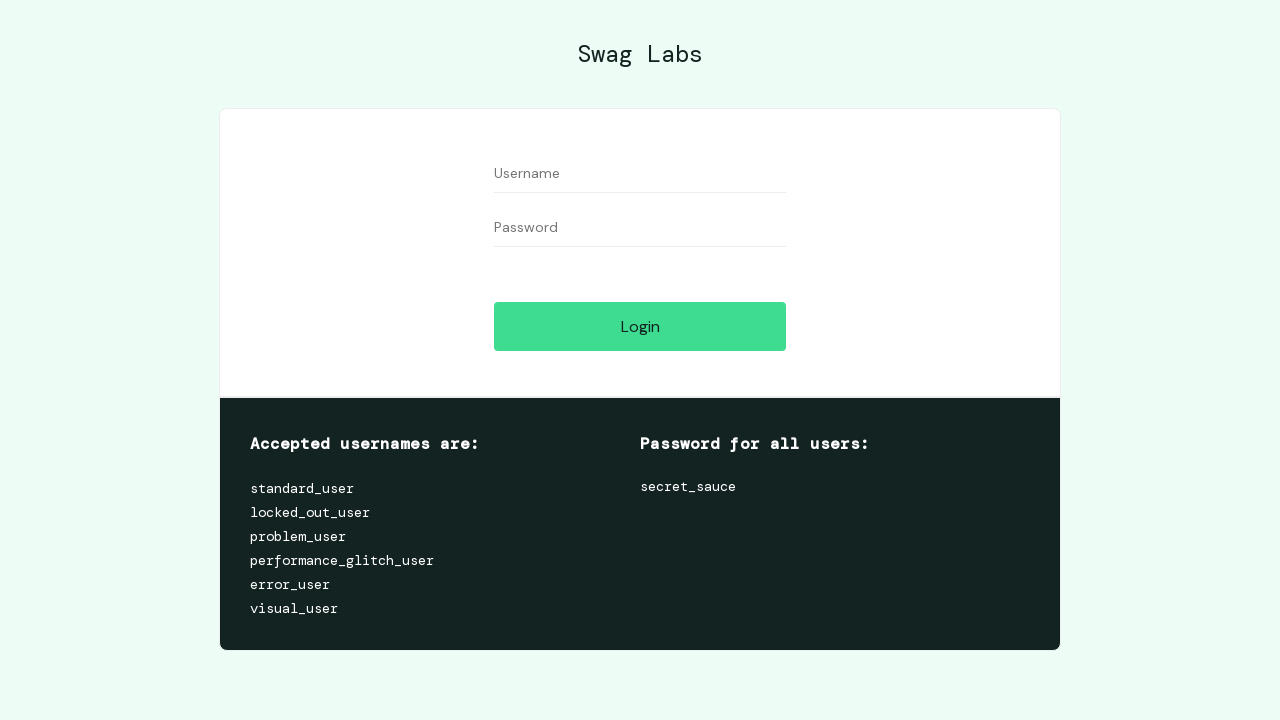

Filled username field with 'test' on #user-name
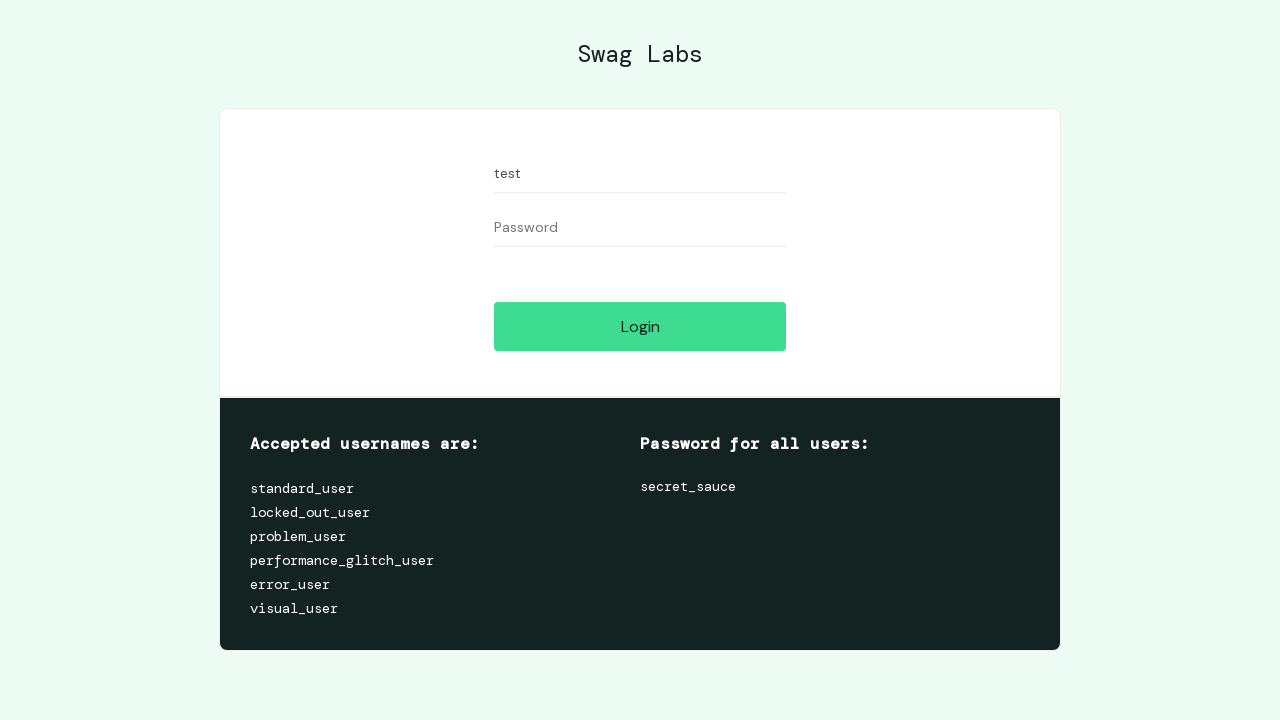

Clicked login button at (640, 326) on #login-button
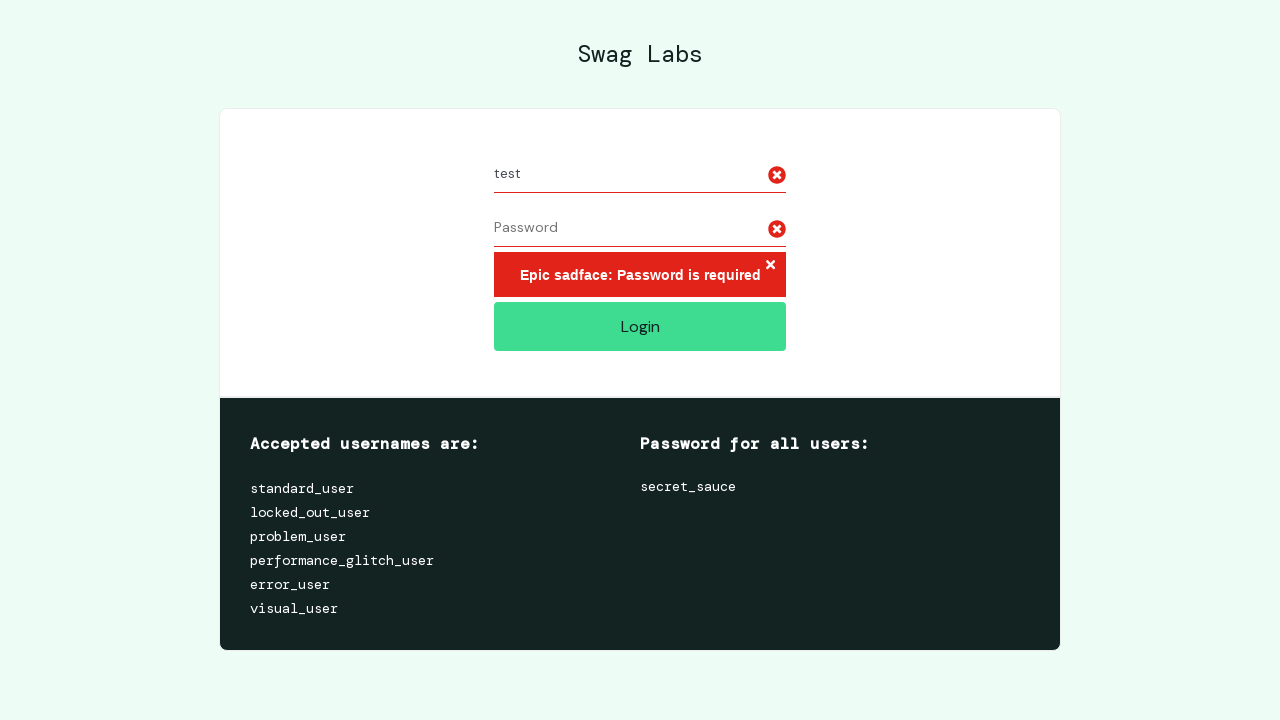

Retrieved error message text
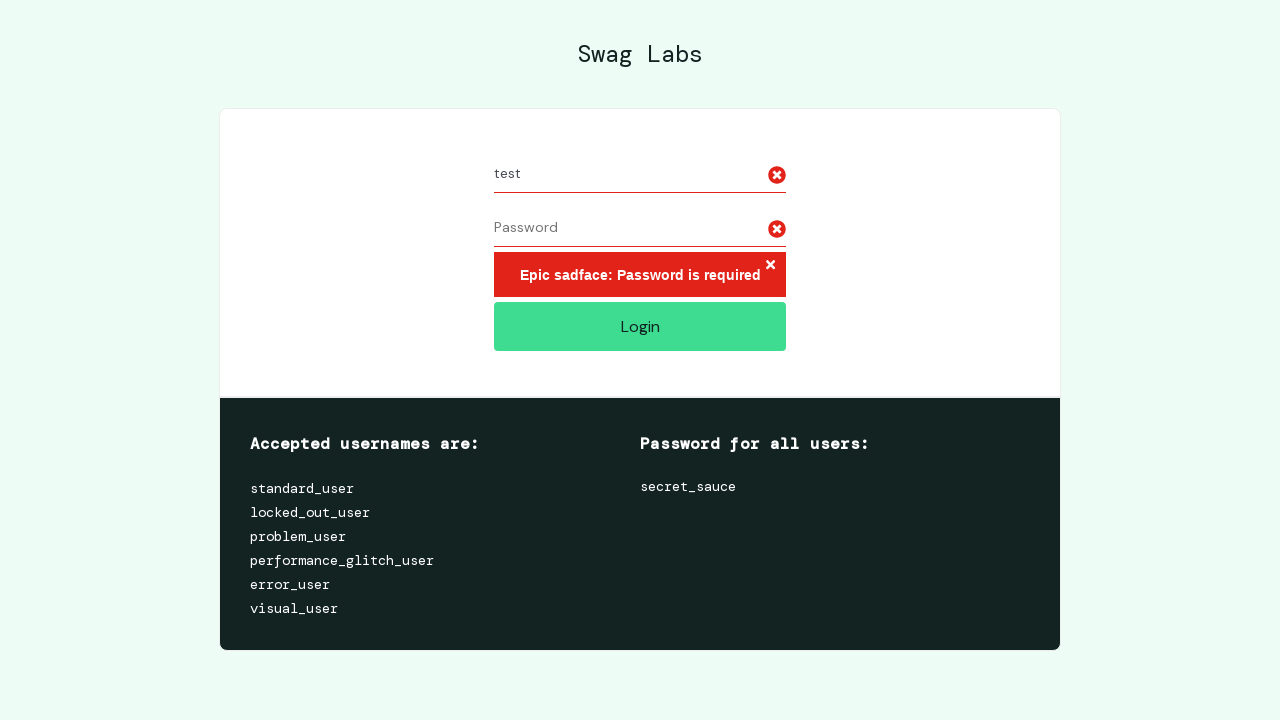

Verified error message matches expected 'Epic sadface: Password is required'
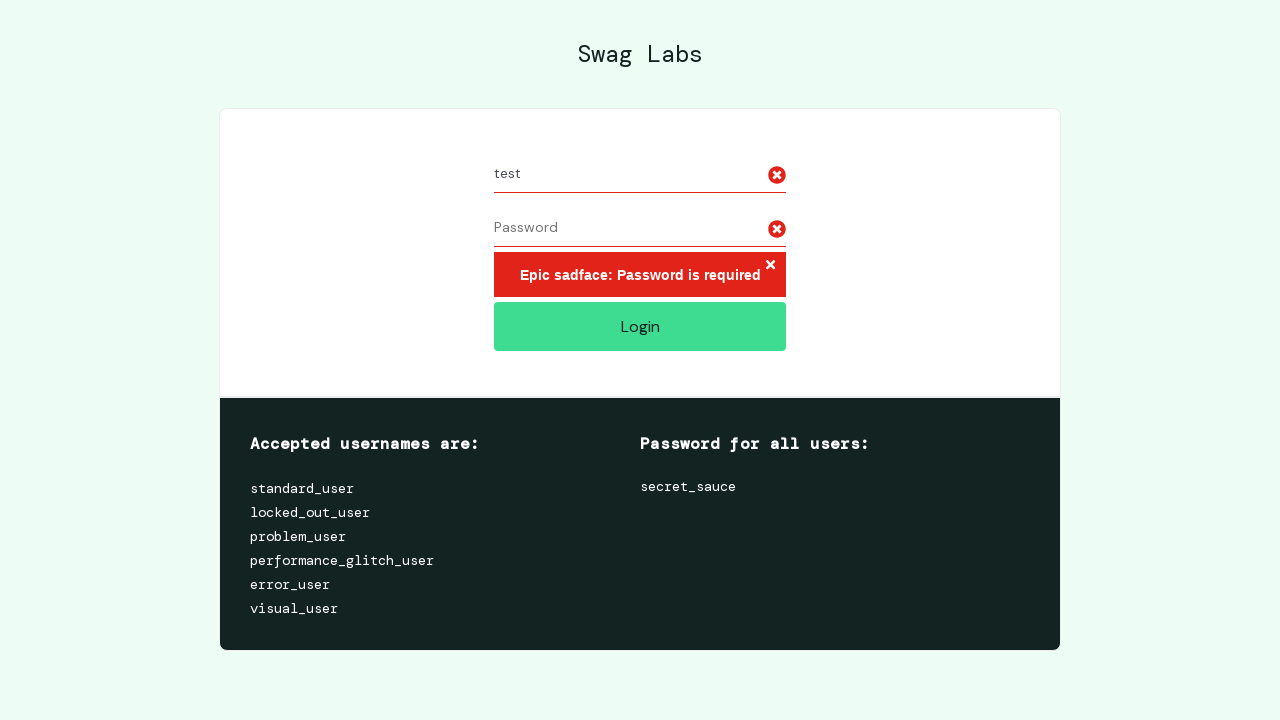

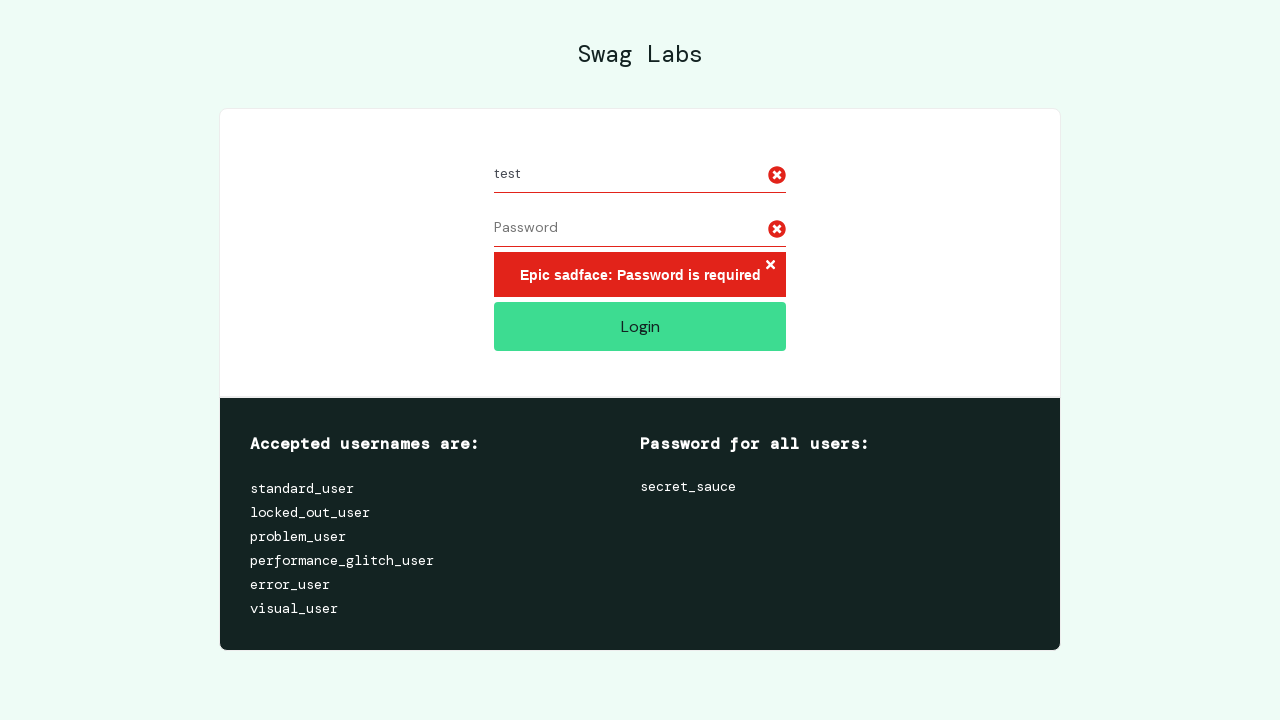